Tests full star rating functionality by selecting a rating (1-5 stars) and verifying the displayed rating label shows the correct description (terrible/bad/normal/good/wonderful)

Starting URL: https://test-with-me-app.vercel.app/learning/web-elements/components/rating

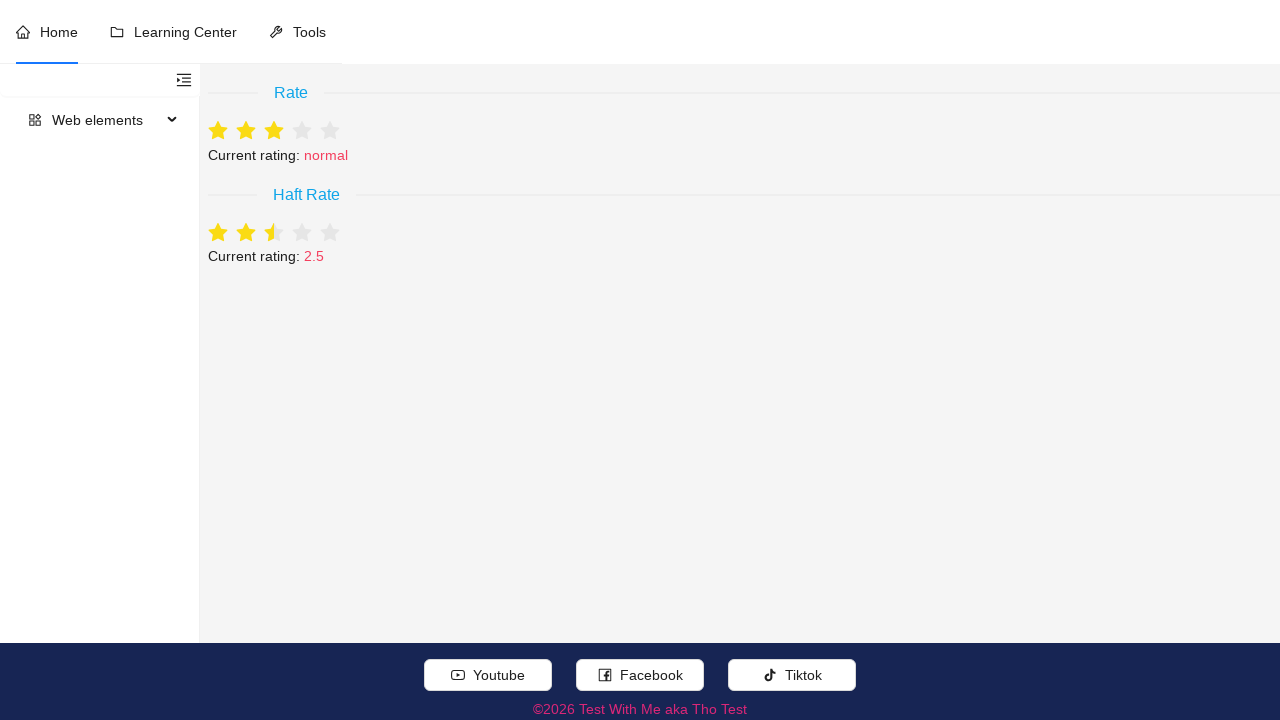

Verified page title contains 'Test With Me'
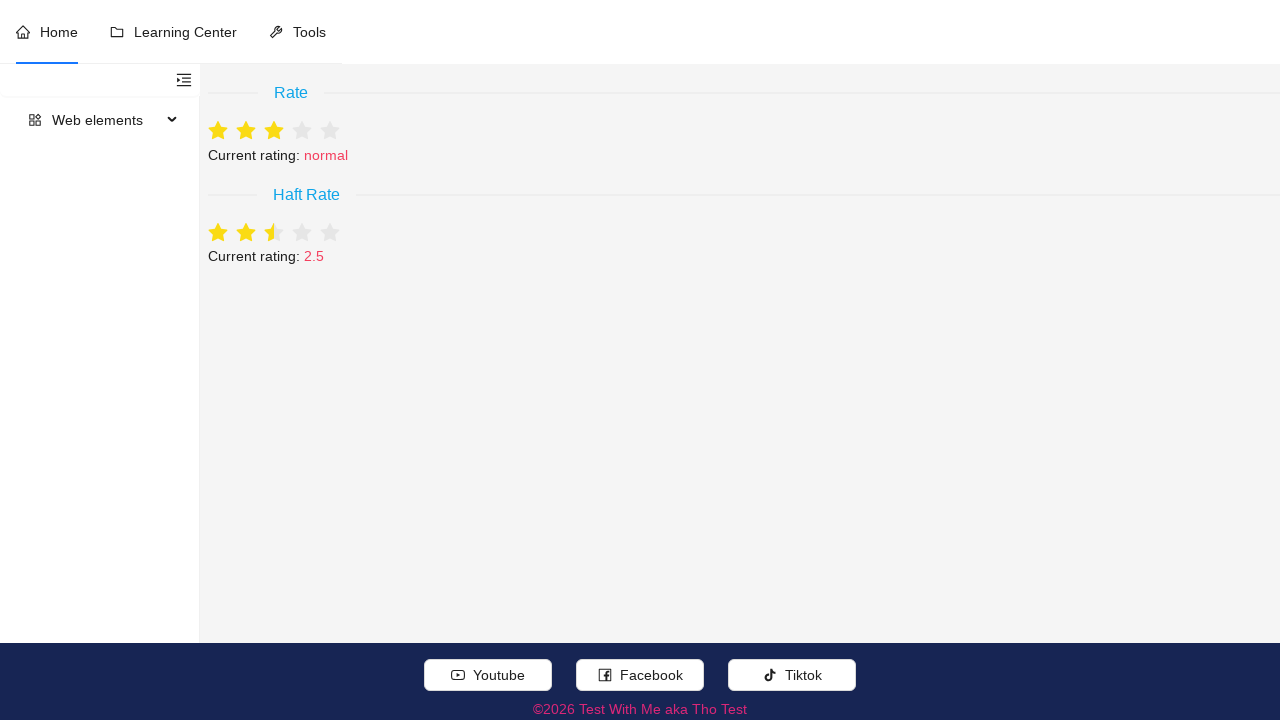

Clicked on the 4-star rating (full star) at (302, 131) on (//div[normalize-space() = 'Rate']//following::div[@aria-posinset = '4']//div[co
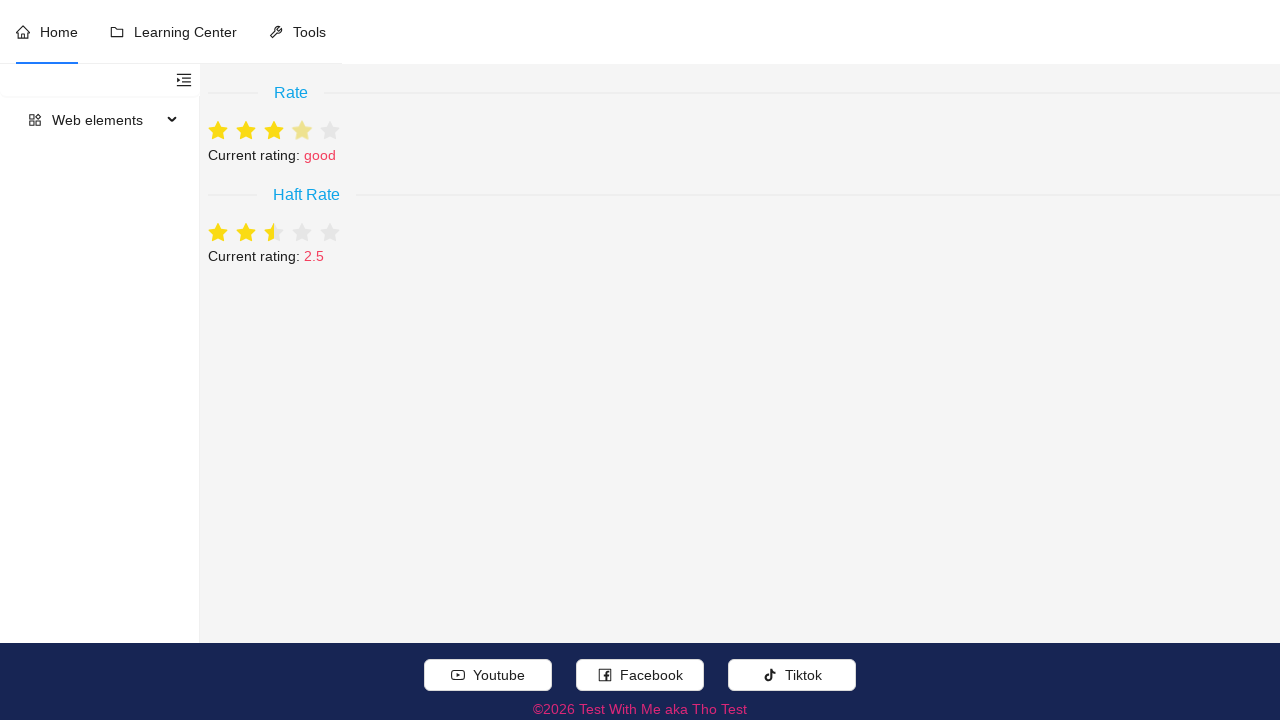

Rating label appeared with current rating text
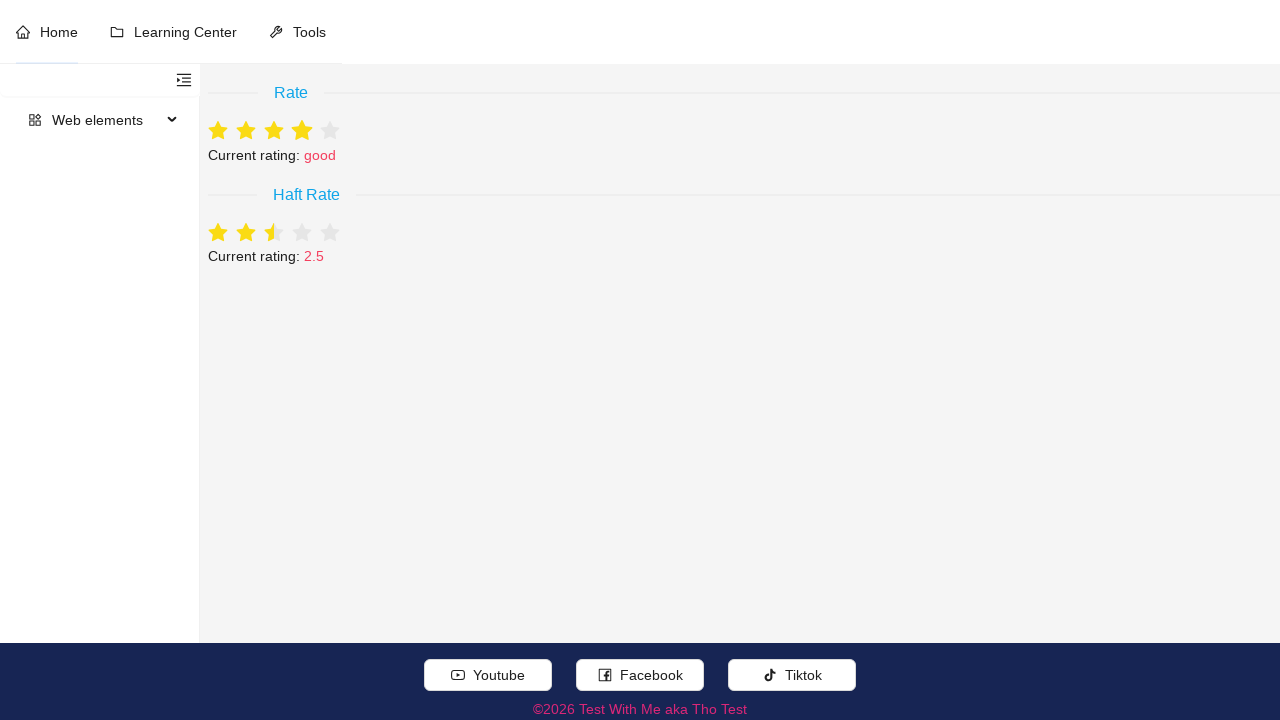

Verified rating label shows 'good' for 4-star selection
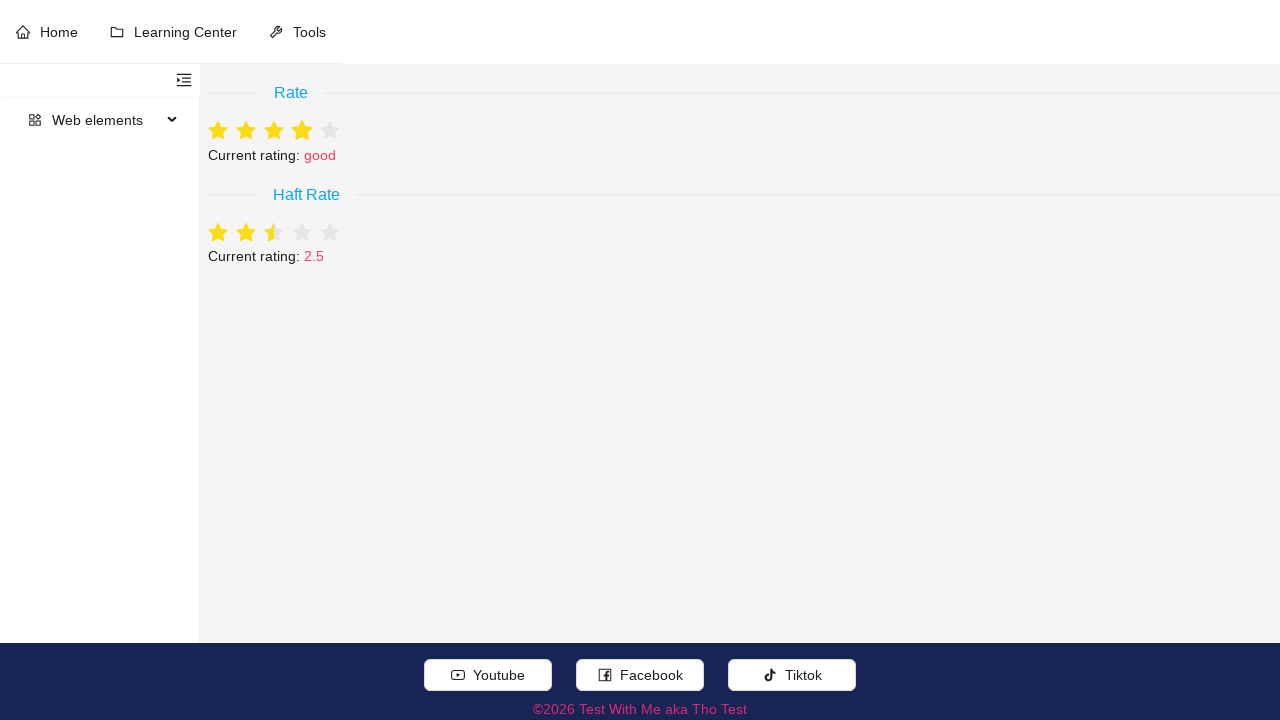

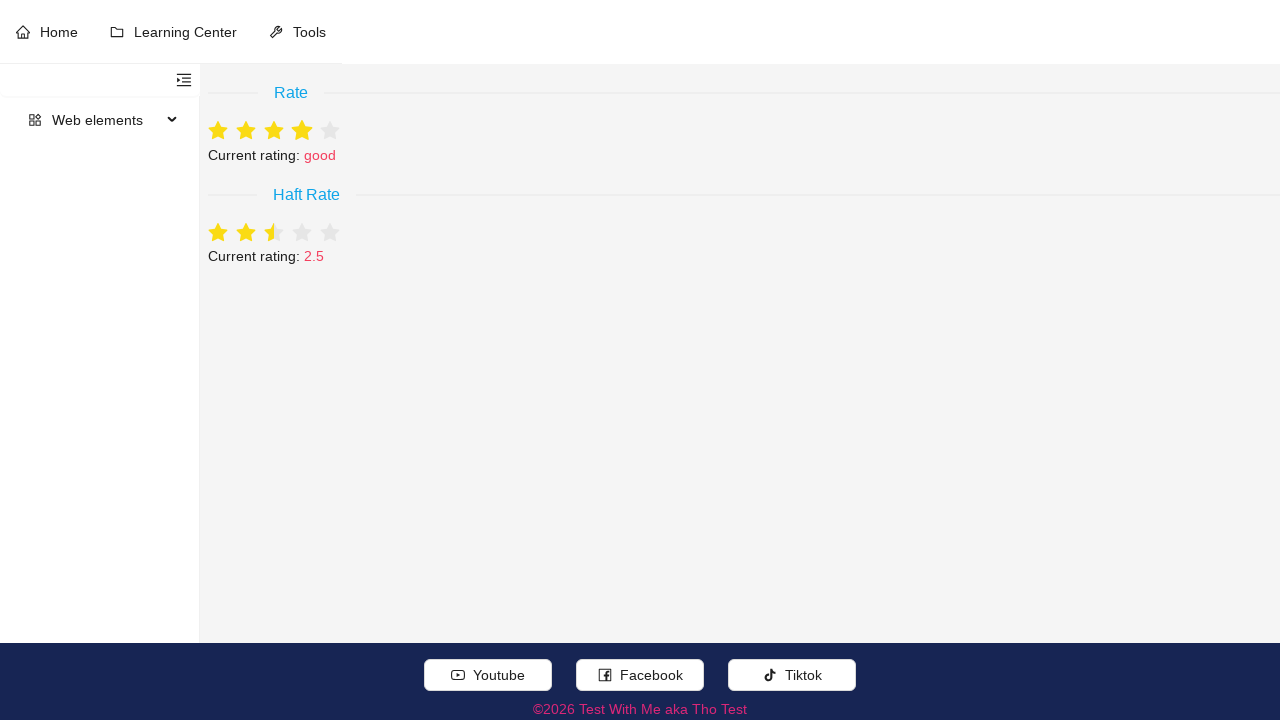